Tests that todo data persists after page reload.

Starting URL: https://demo.playwright.dev/todomvc

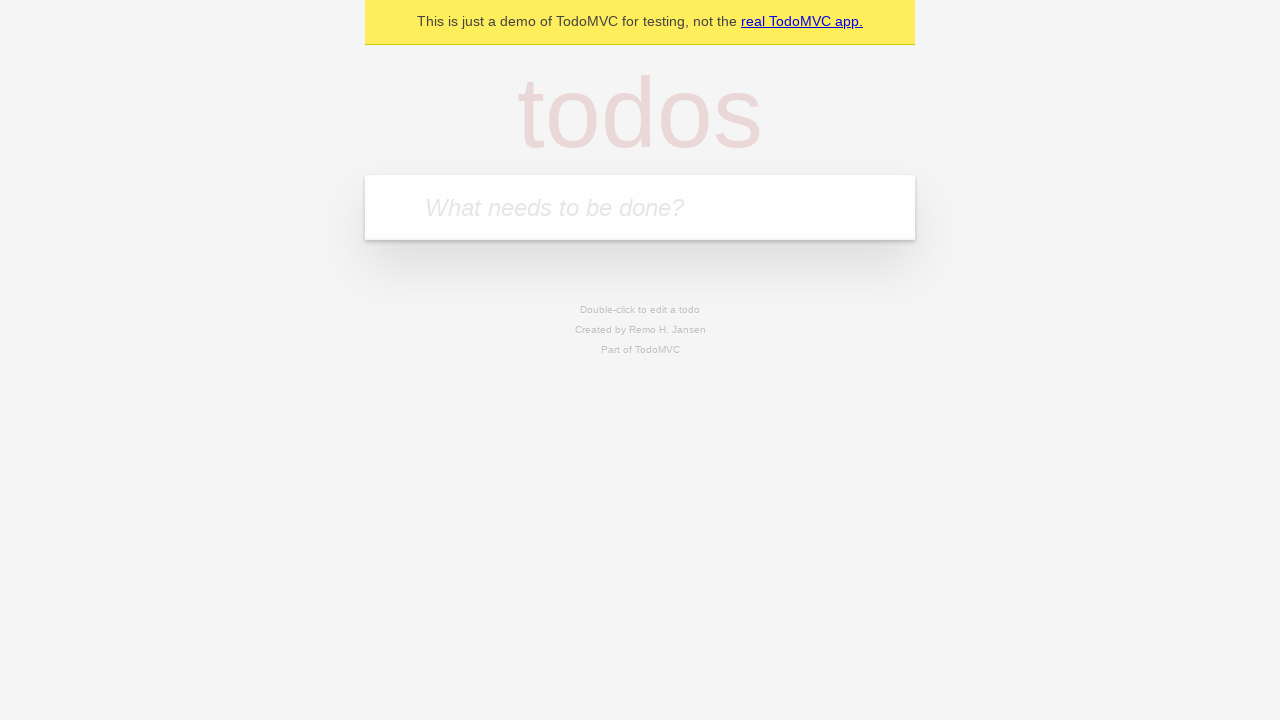

Filled first todo input with 'buy some cheese' on .new-todo
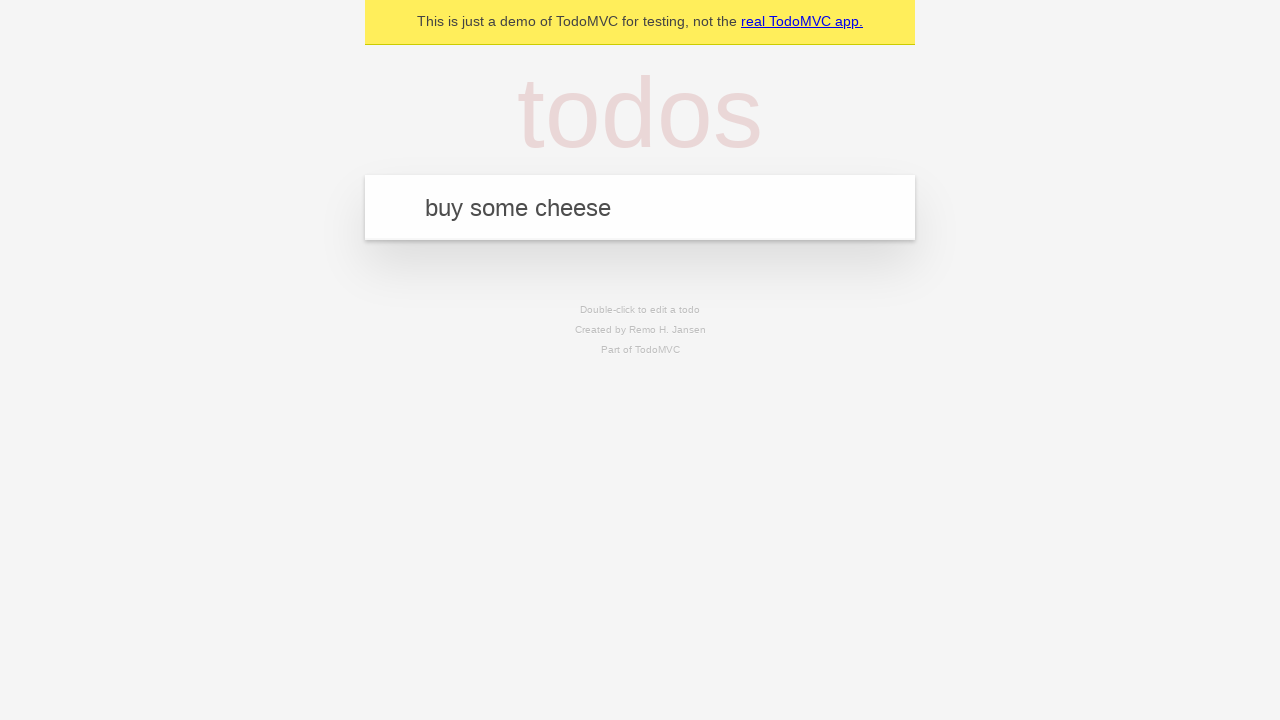

Pressed Enter to create first todo on .new-todo
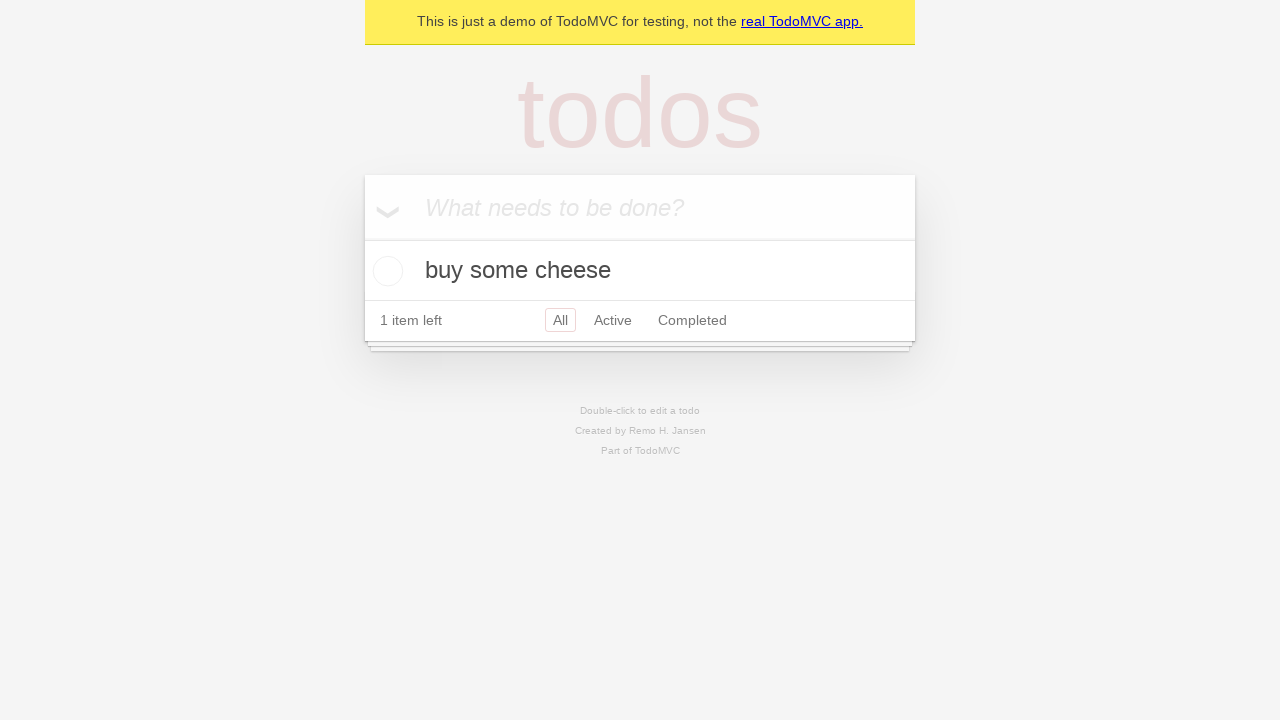

Filled second todo input with 'feed the cat' on .new-todo
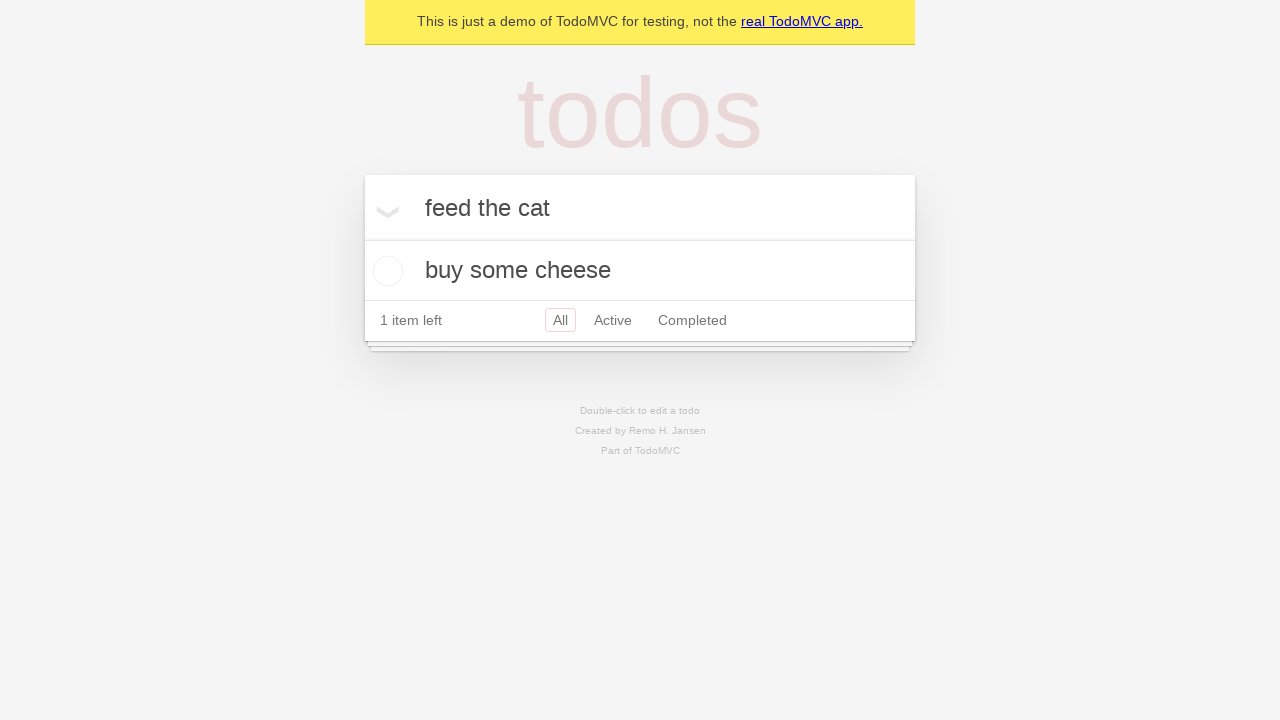

Pressed Enter to create second todo on .new-todo
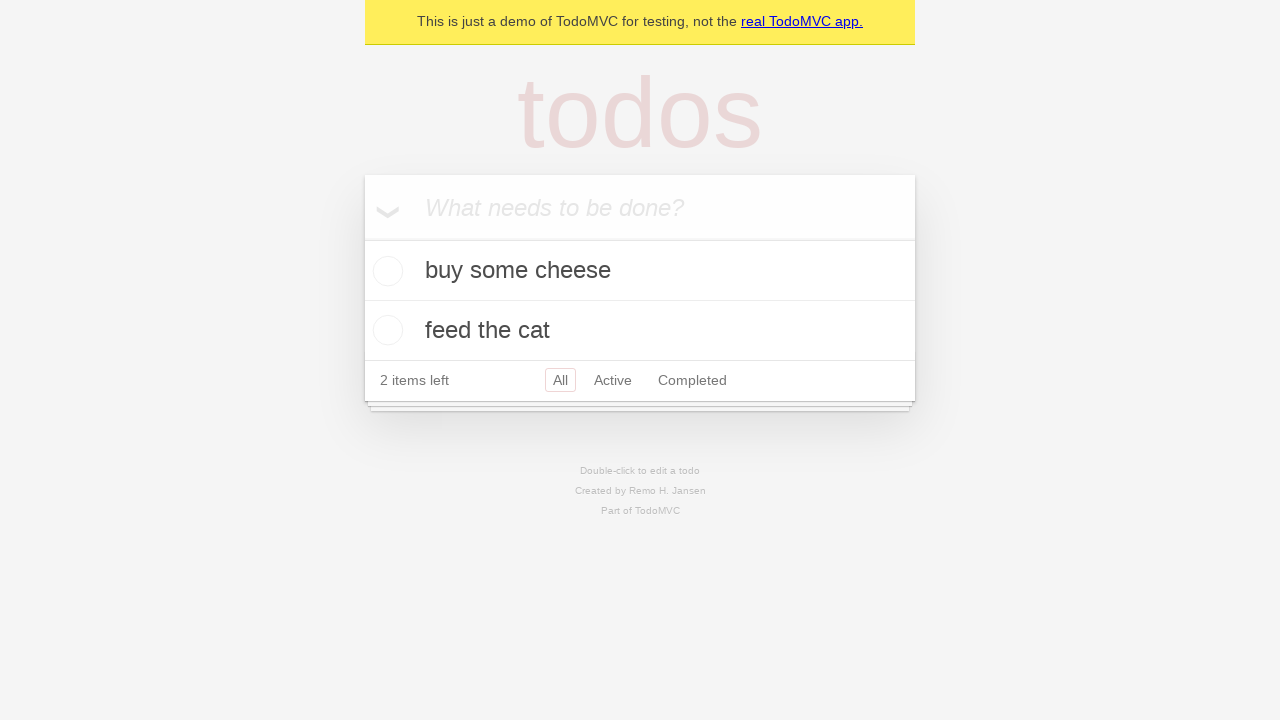

Marked first todo as completed at (385, 271) on .todo-list li >> nth=0 >> .toggle
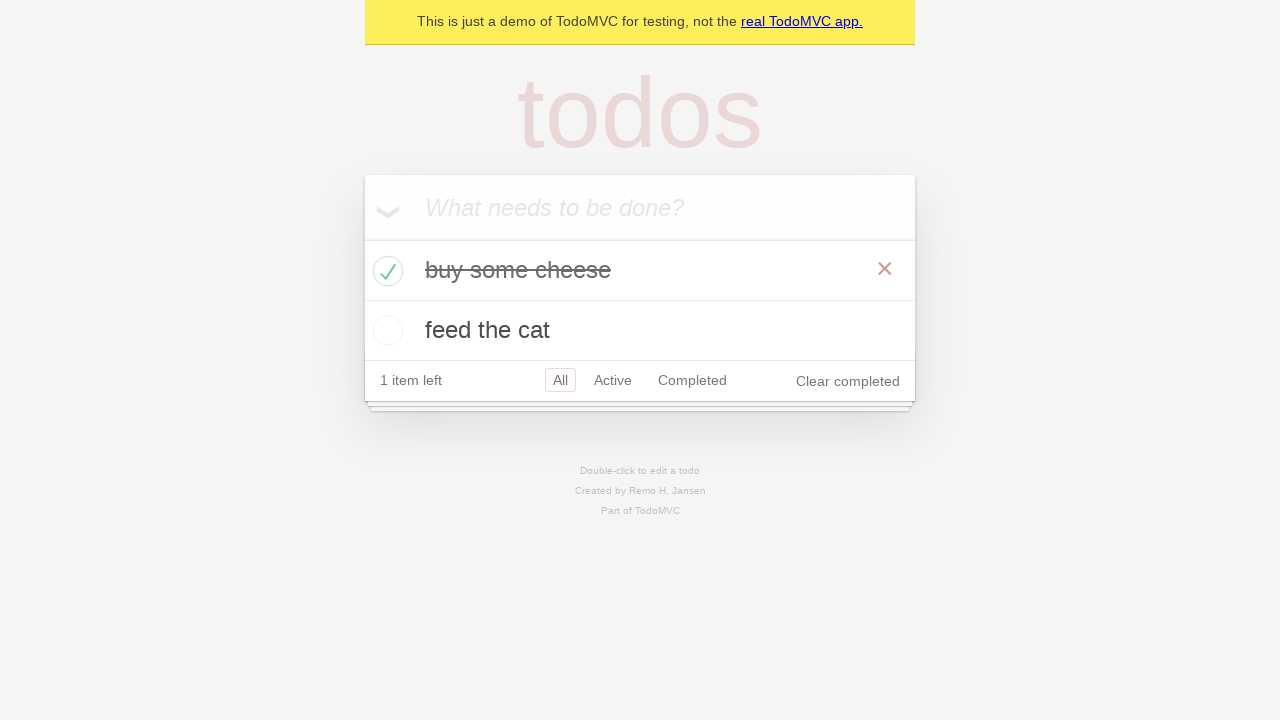

Reloaded the page to test data persistence
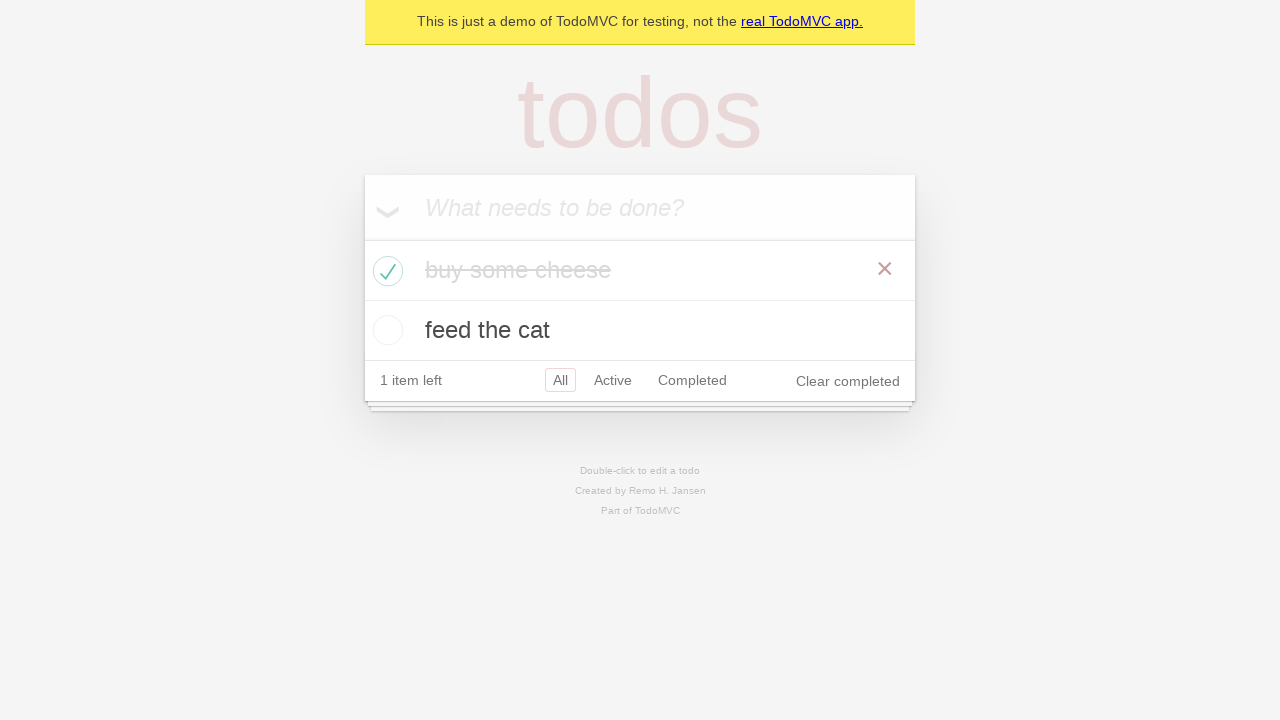

Waited for todos to load after page reload
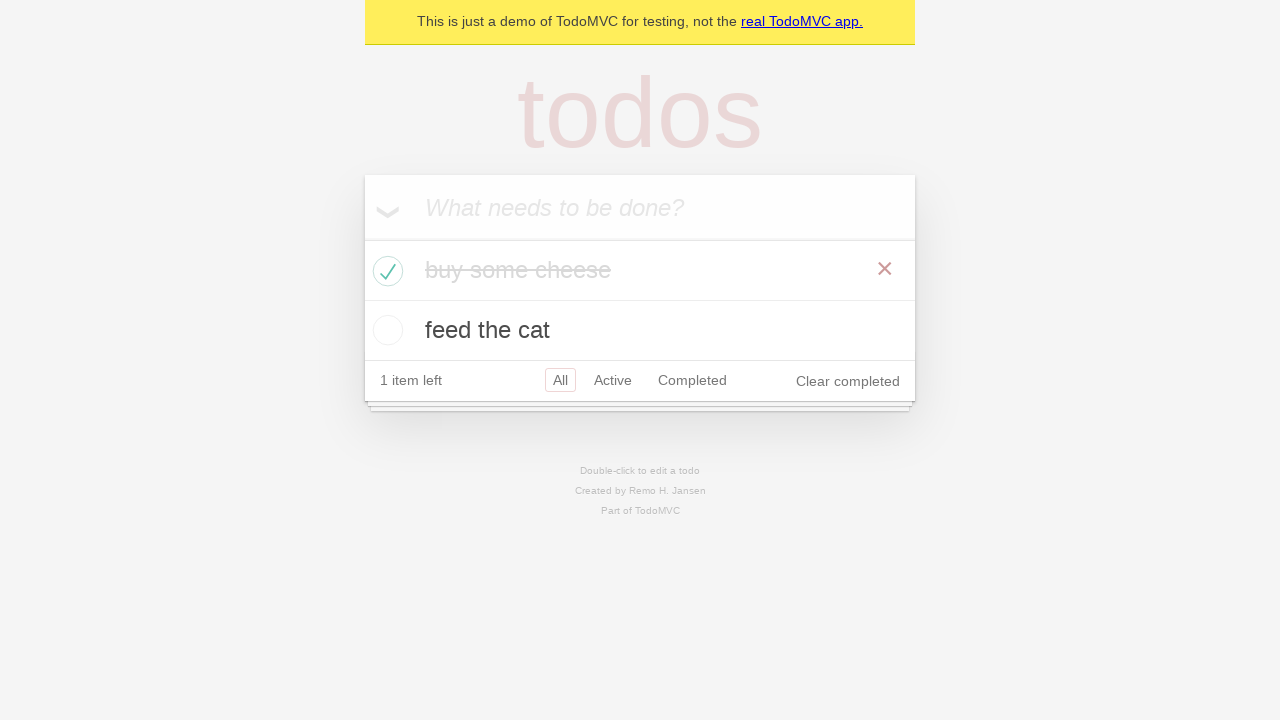

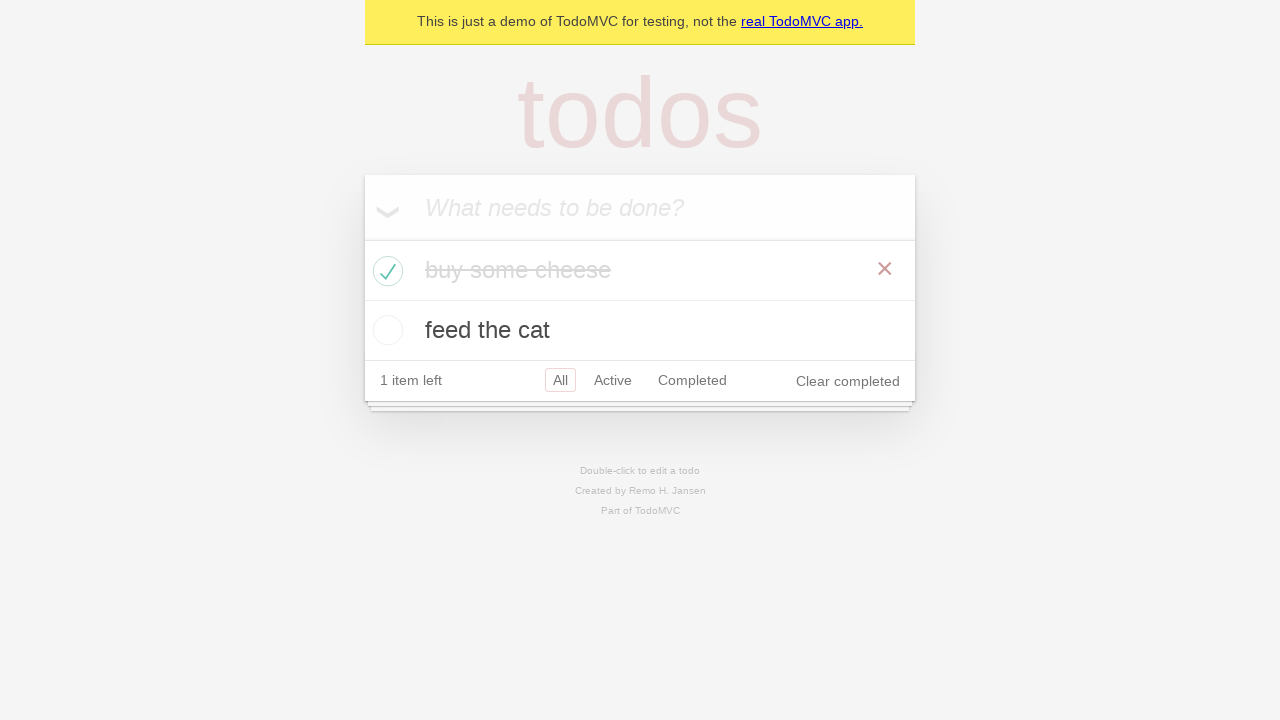